Tests that the currently applied filter is highlighted

Starting URL: https://demo.playwright.dev/todomvc

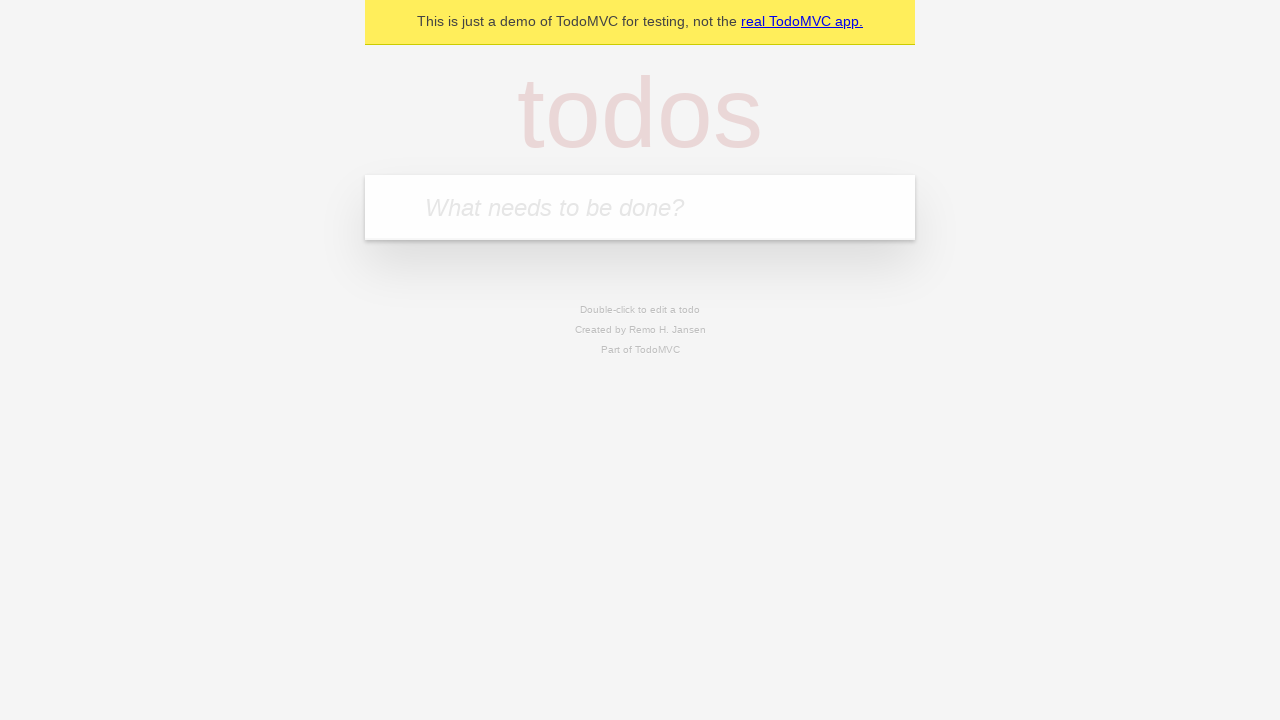

Filled new todo input with 'buy some cheese' on .new-todo
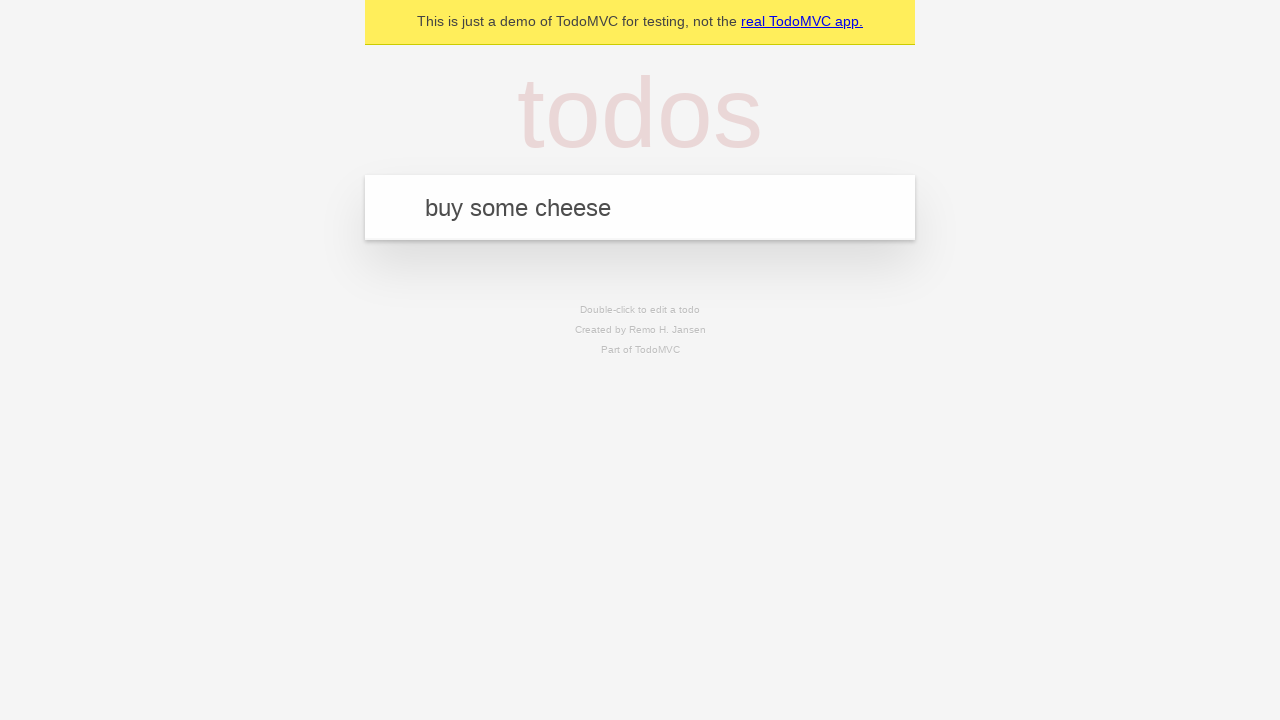

Pressed Enter to create first todo on .new-todo
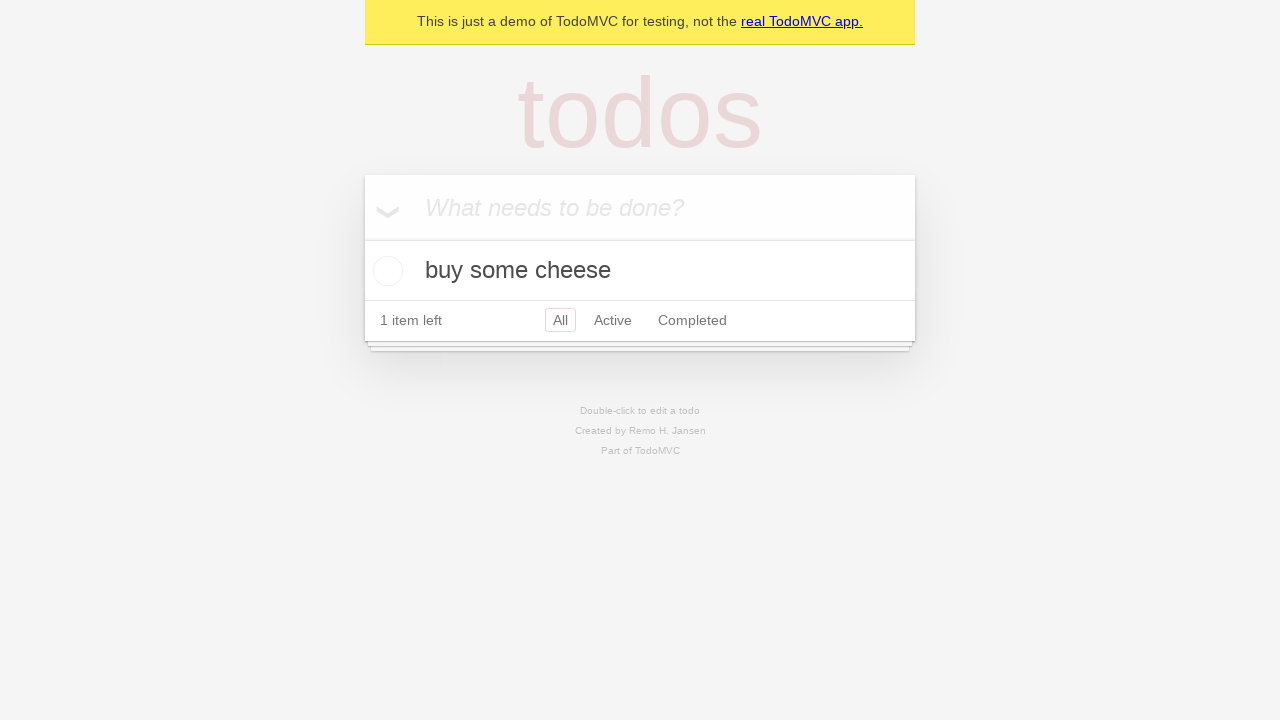

Filled new todo input with 'feed the cat' on .new-todo
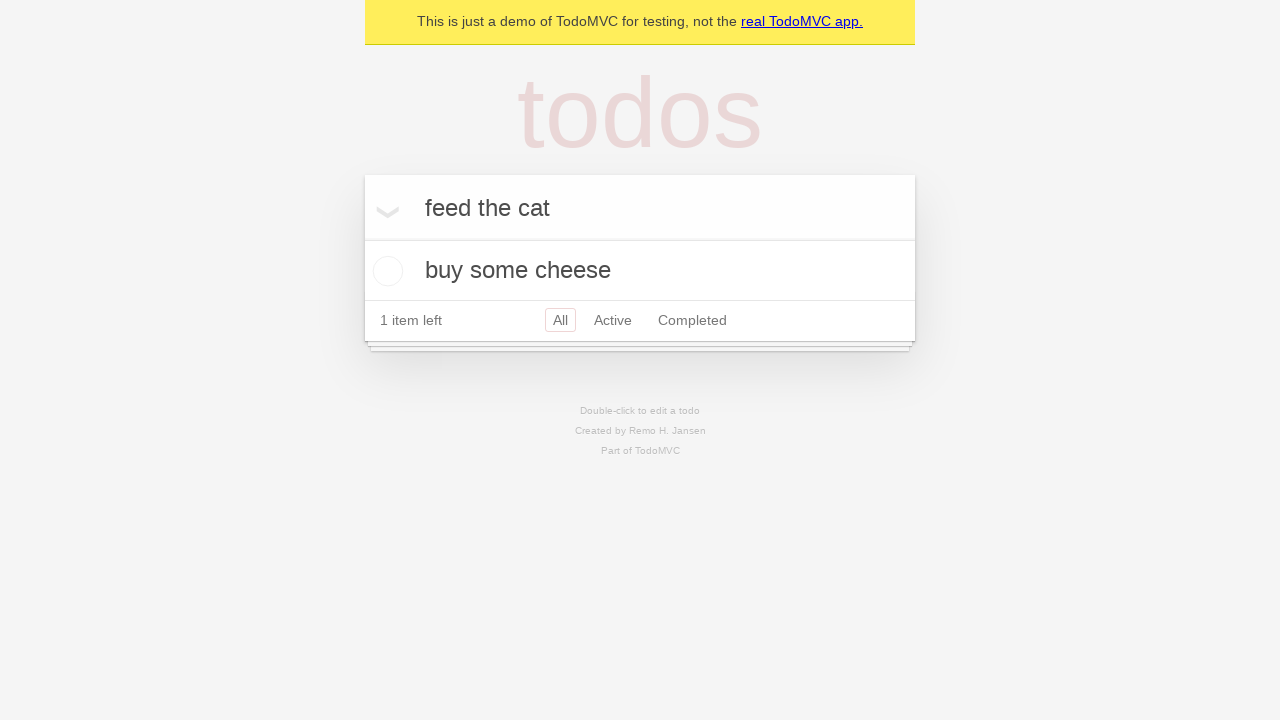

Pressed Enter to create second todo on .new-todo
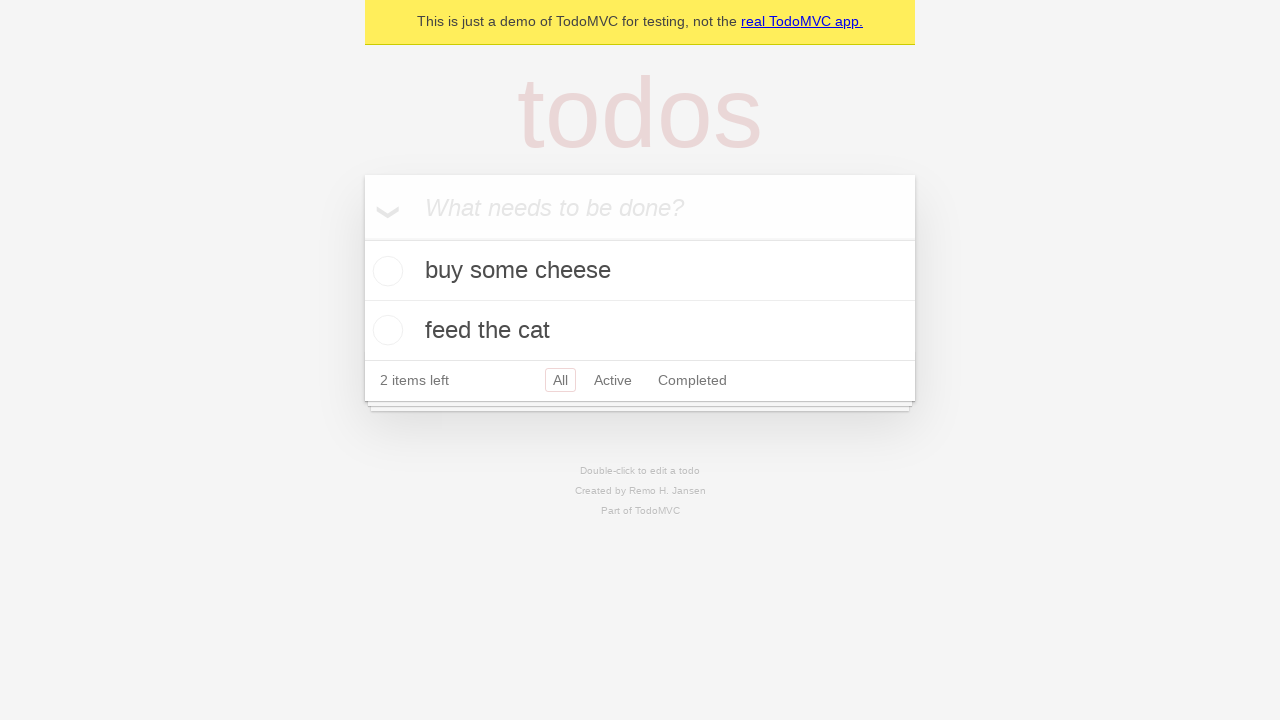

Filled new todo input with 'book a doctors appointment' on .new-todo
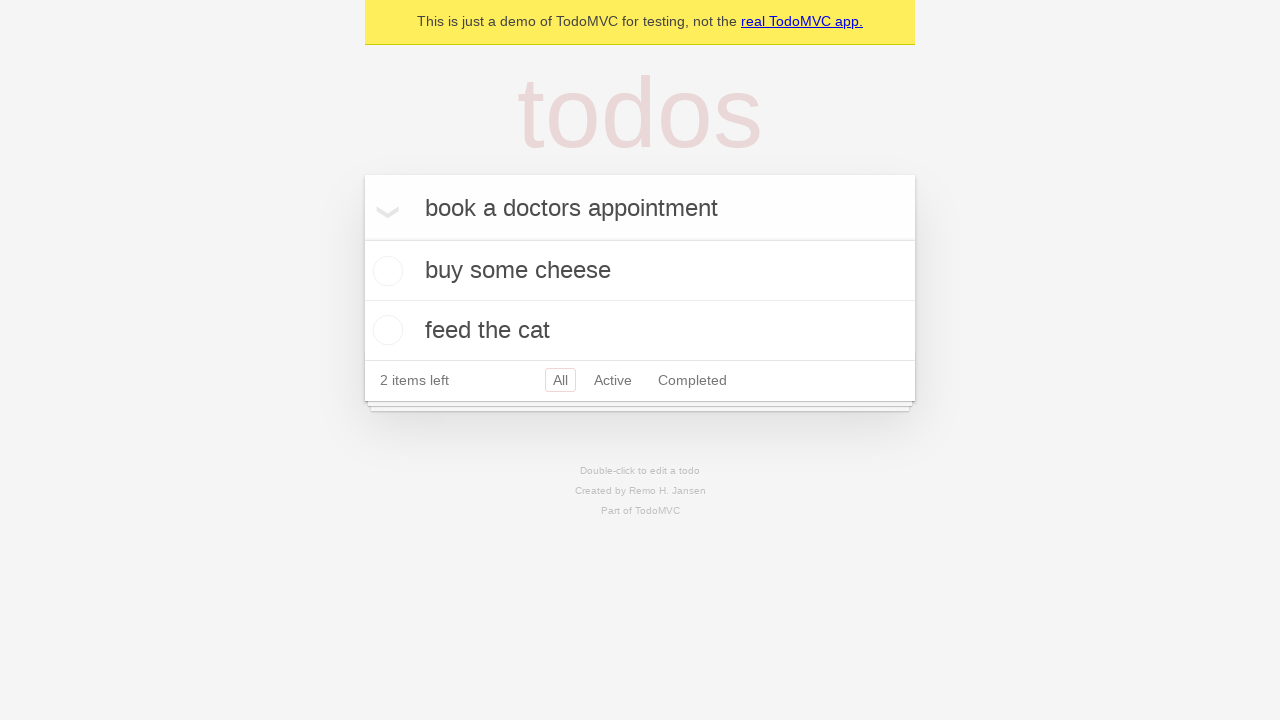

Pressed Enter to create third todo on .new-todo
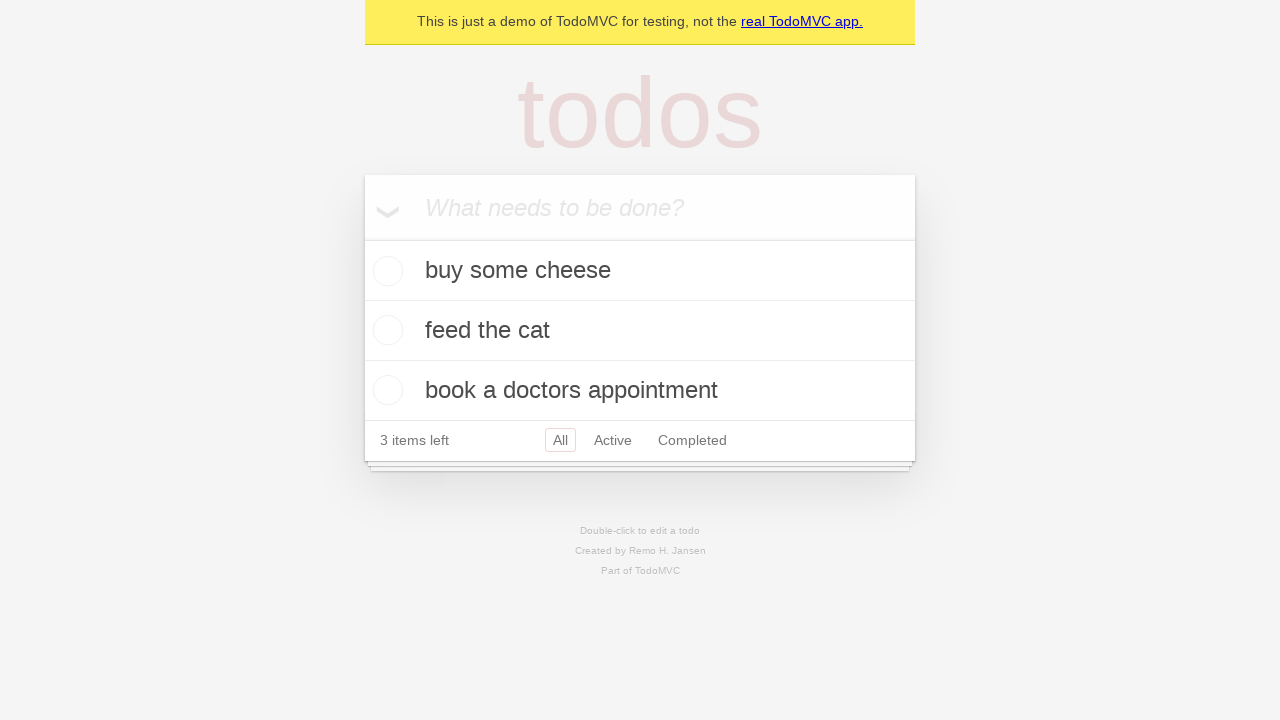

Waited for all three todos to load
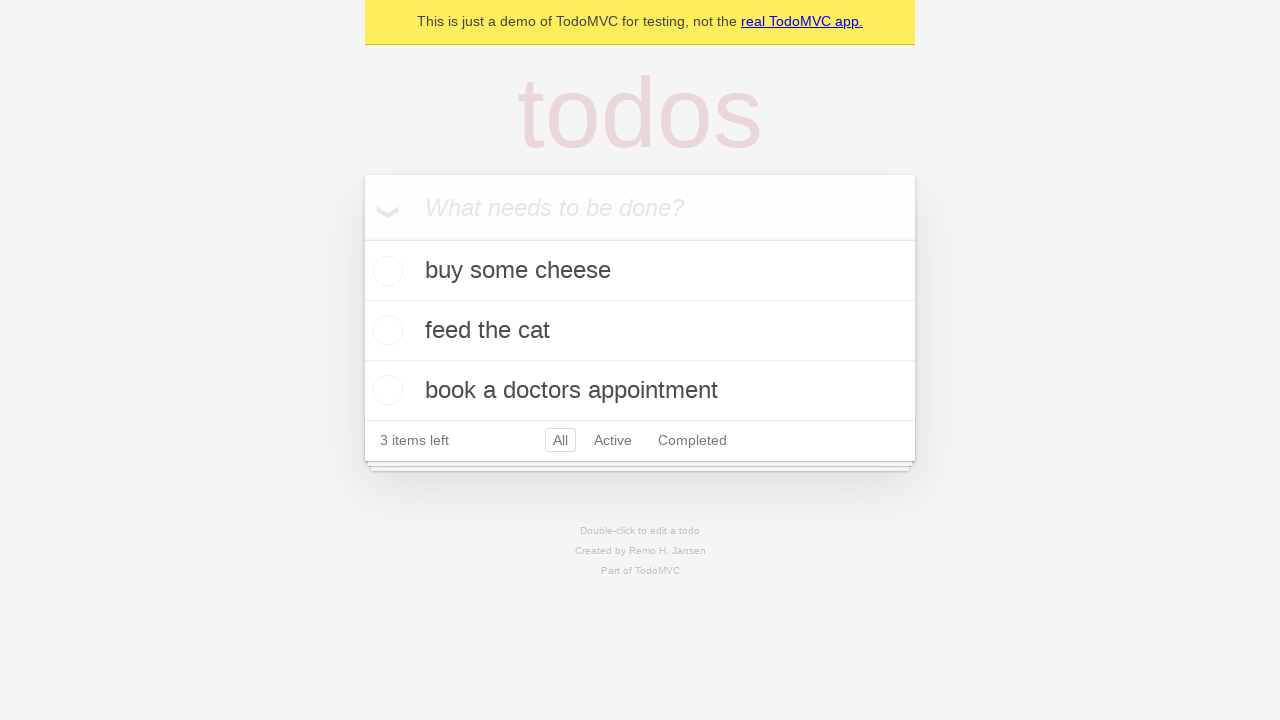

Clicked Active filter at (613, 440) on .filters >> text=Active
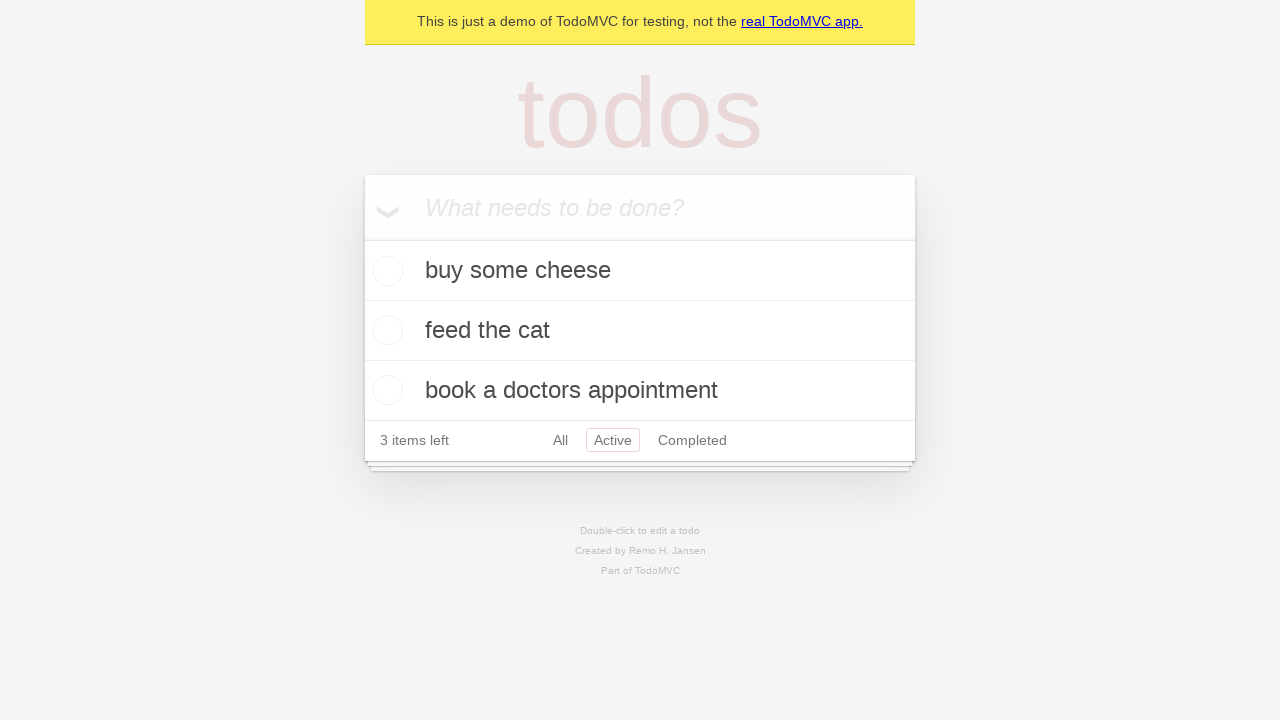

Clicked Completed filter to verify it is now highlighted at (692, 440) on .filters >> text=Completed
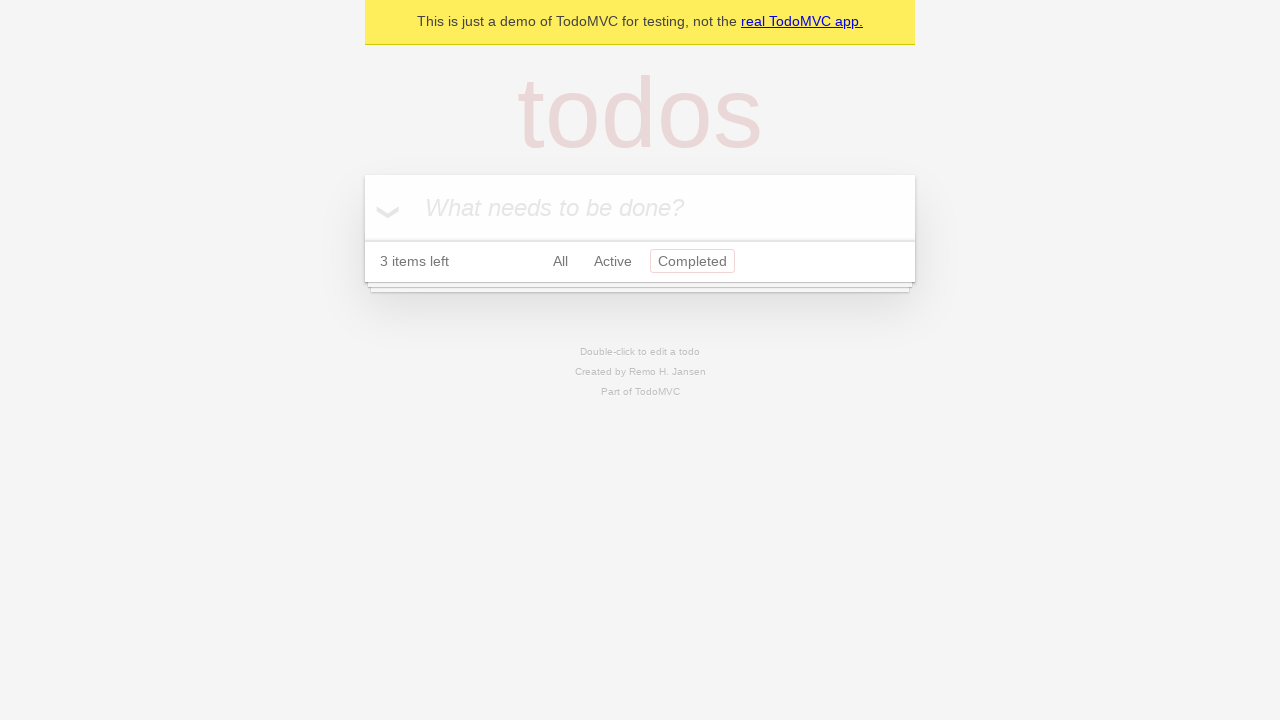

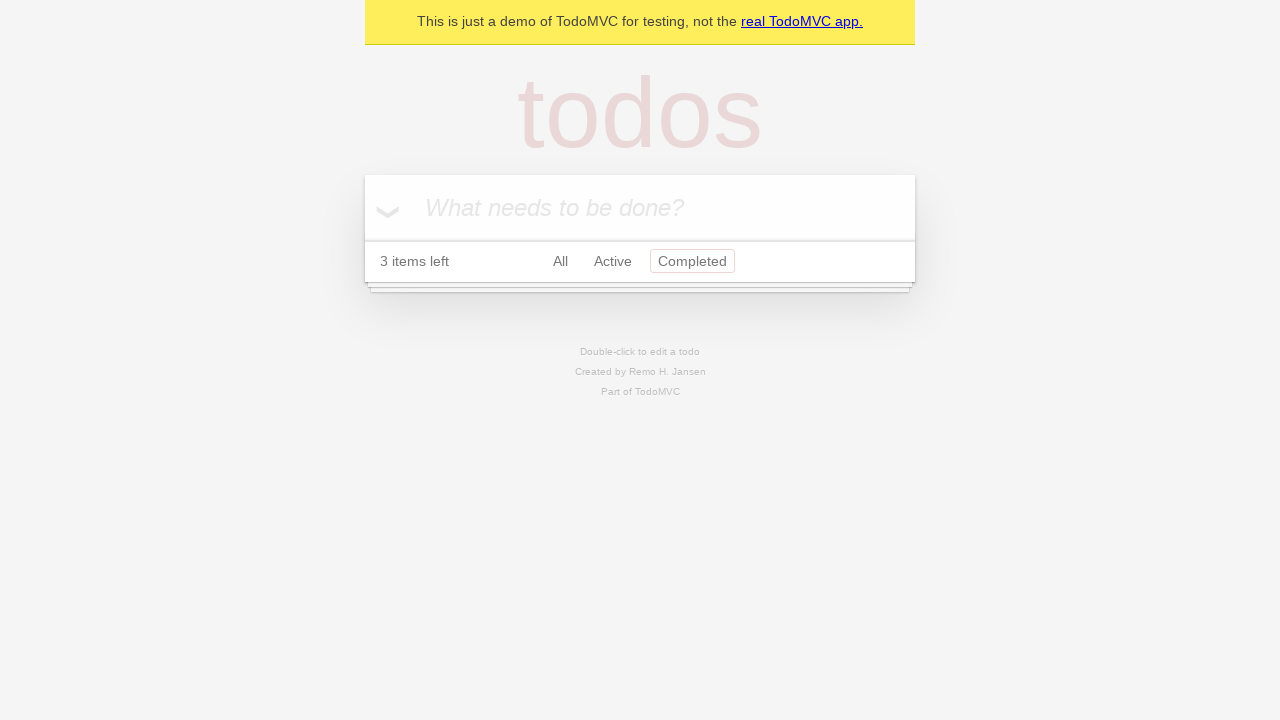